Tests dropdown selection using Playwright's built-in select_option method to choose an option by its visible text.

Starting URL: http://the-internet.herokuapp.com/dropdown

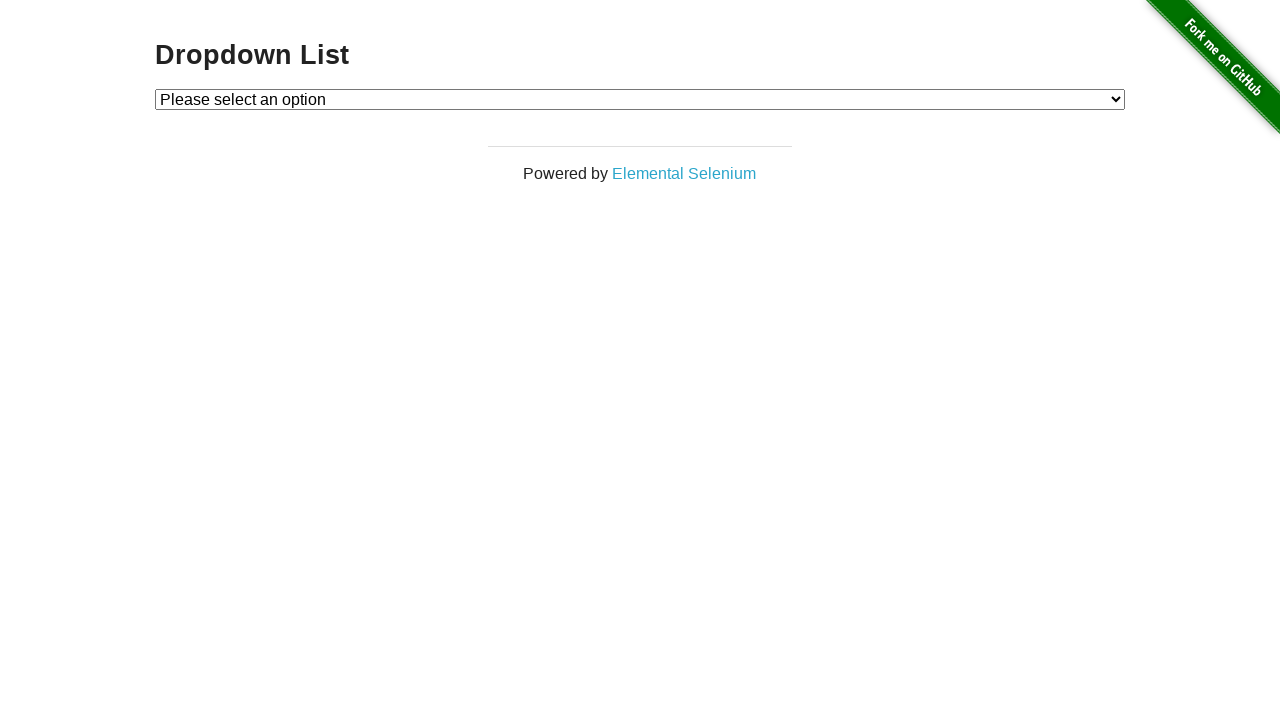

Selected 'Option 1' from dropdown using visible text on #dropdown
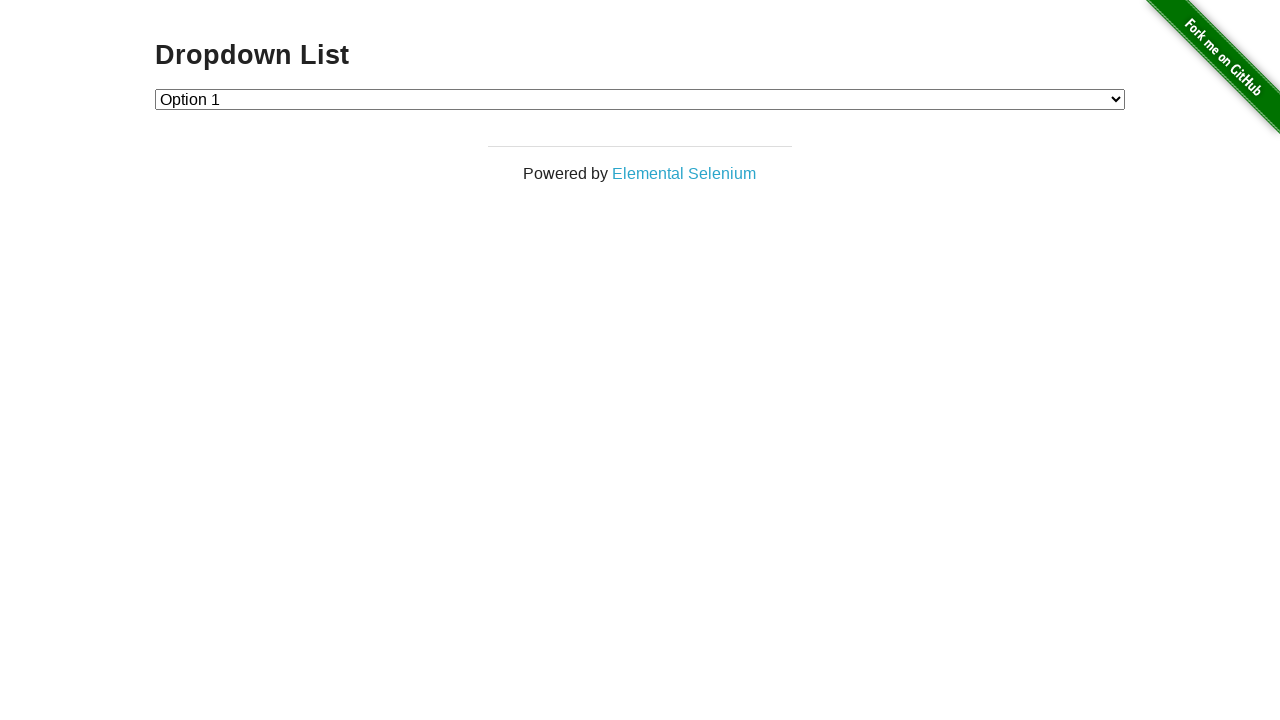

Located the checked dropdown option
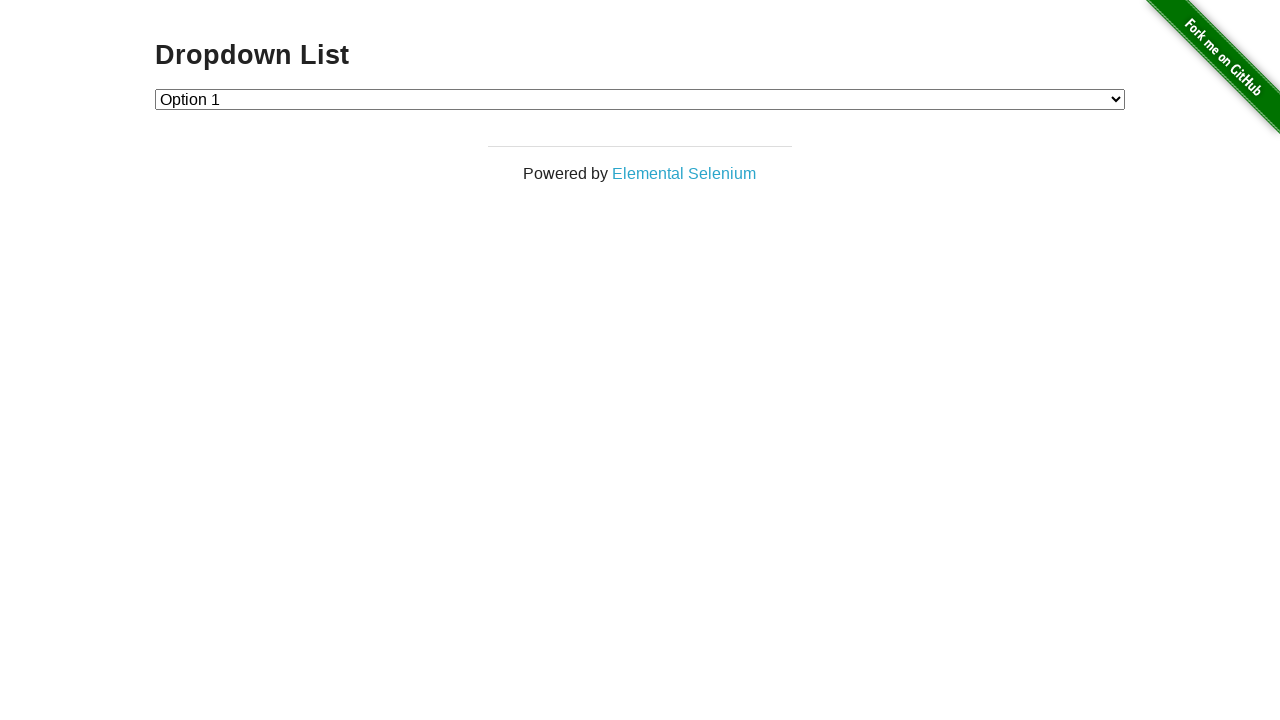

Verified that 'Option 1' is selected in the dropdown
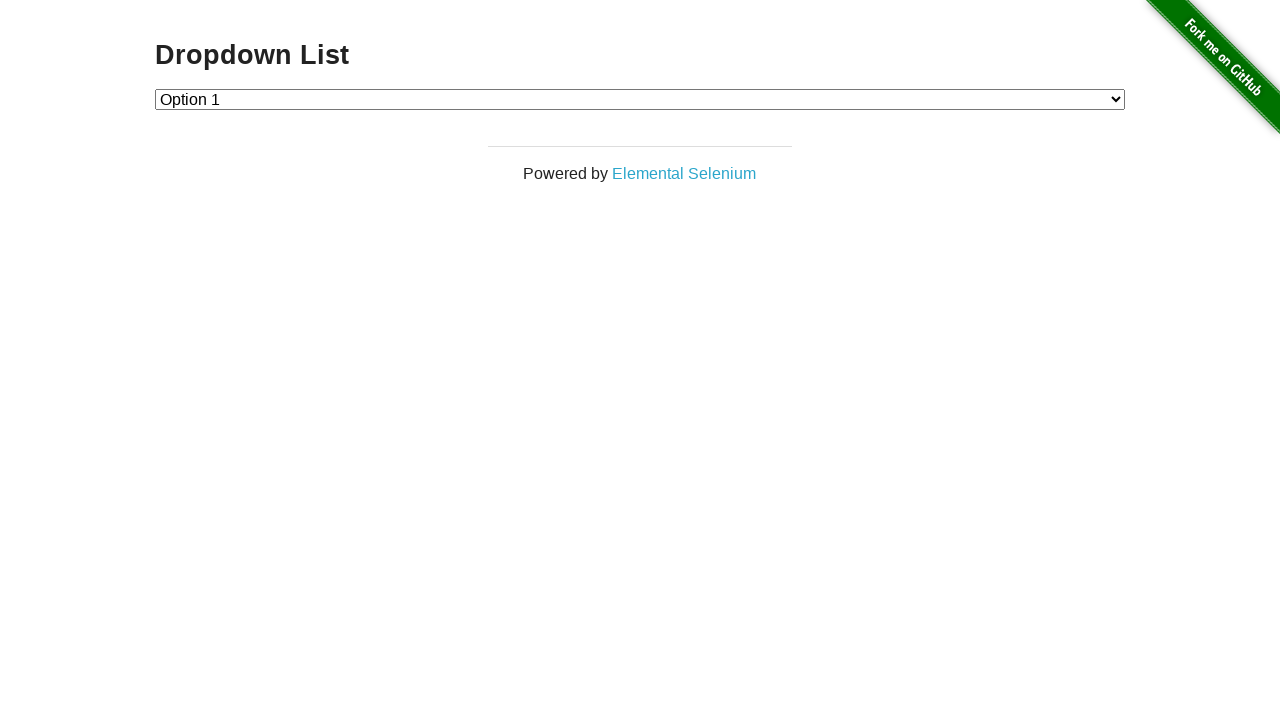

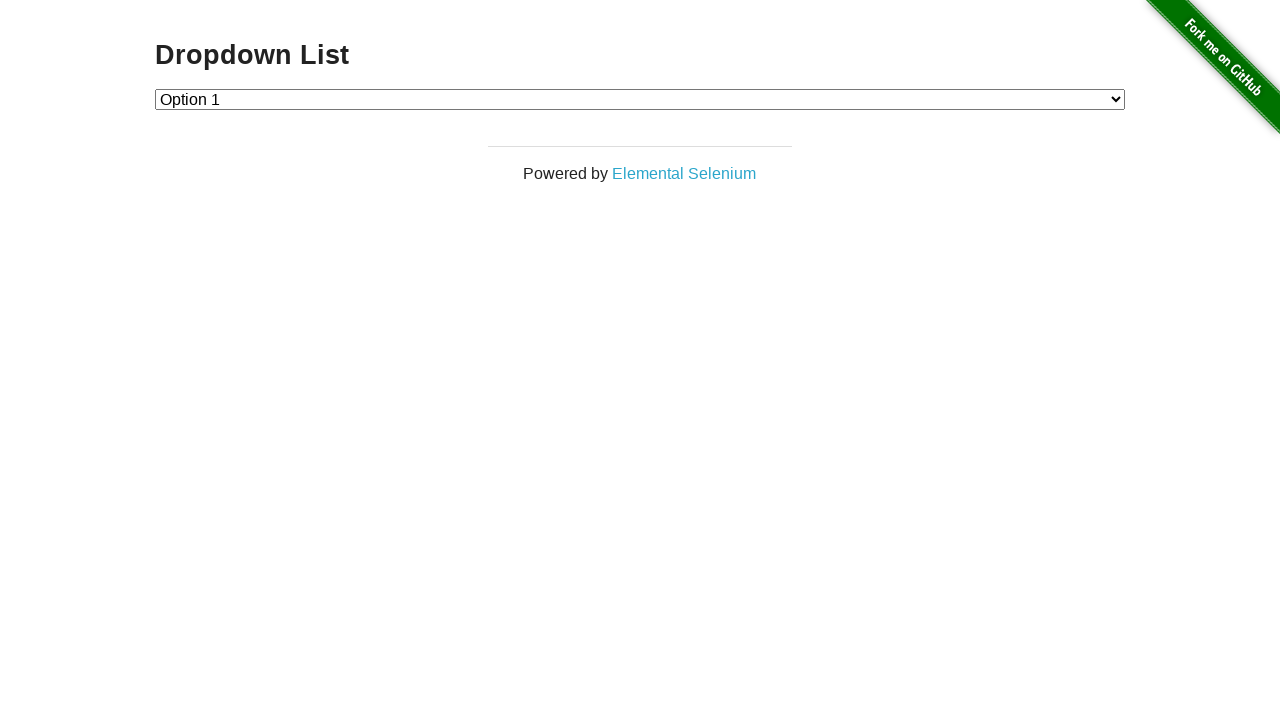